Tests the passenger count dropdown functionality by opening the passenger selection panel, incrementing the adult count 4 times using a loop, and then closing the panel.

Starting URL: https://rahulshettyacademy.com/dropdownsPractise/

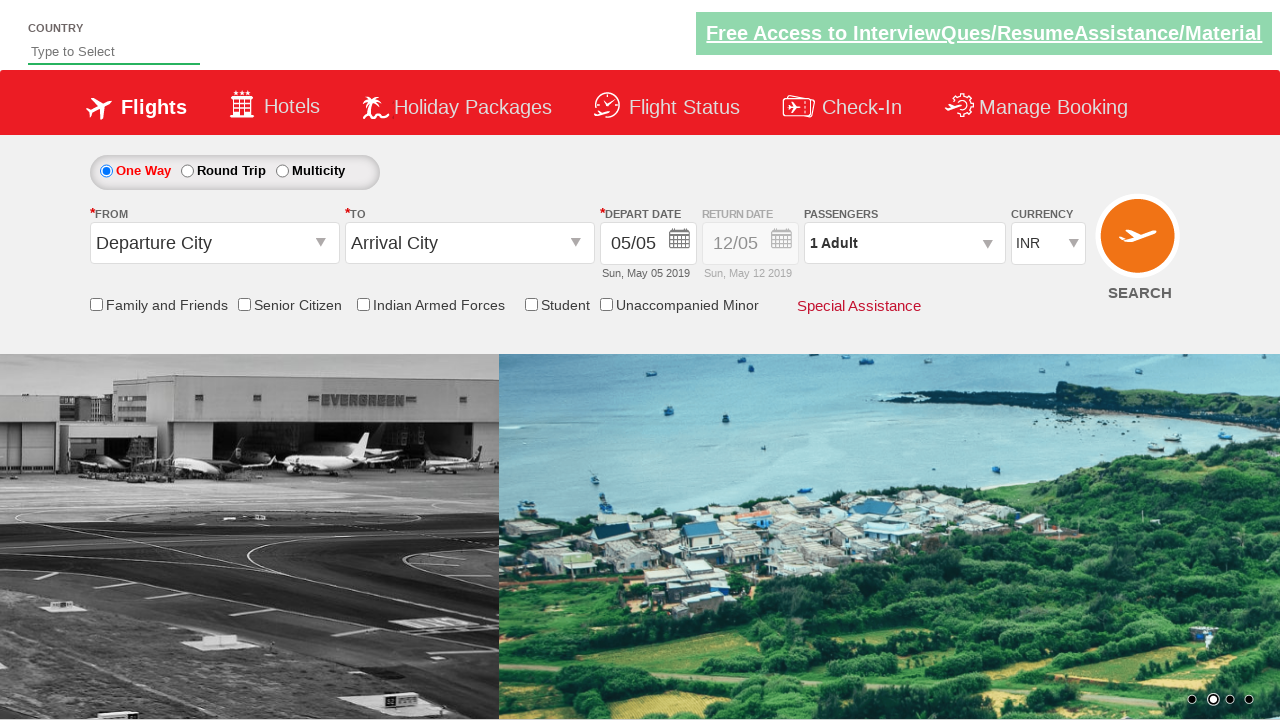

Clicked on passenger info dropdown to open the passenger selection panel at (904, 243) on #divpaxinfo
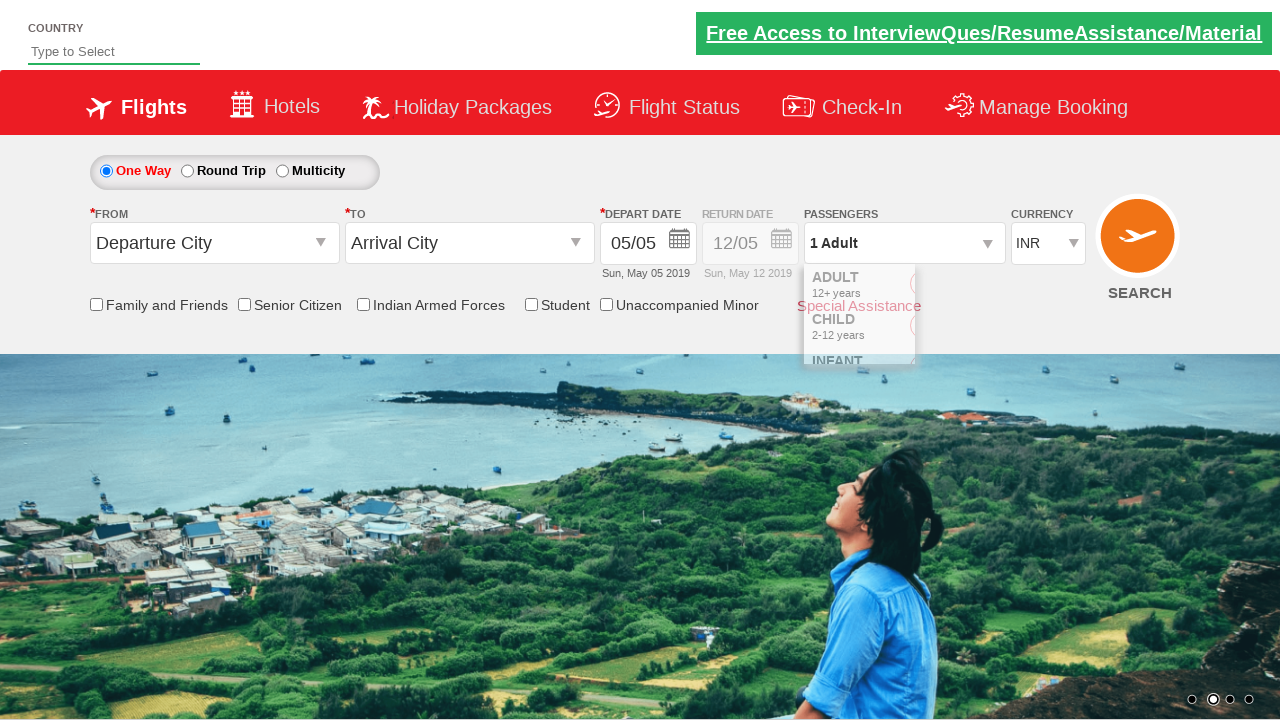

Waited for passenger dropdown to fully open
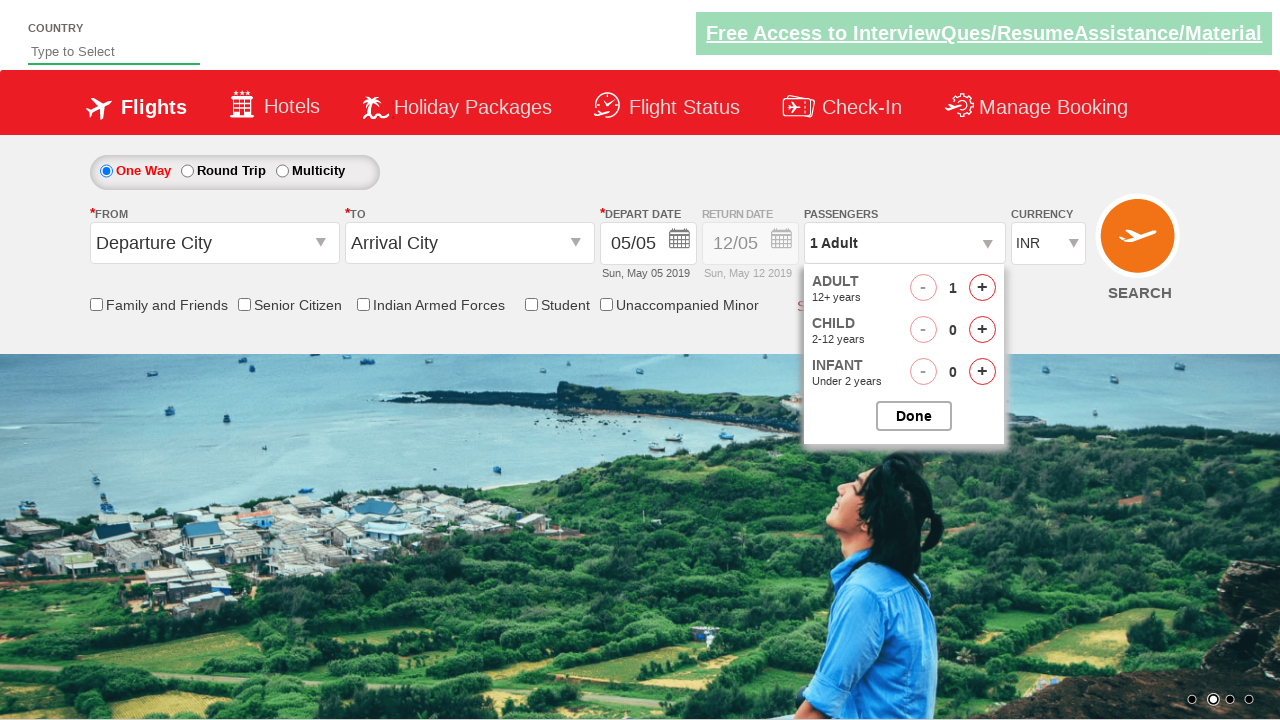

Incremented adult count (iteration 1 of 4) at (982, 288) on #hrefIncAdt
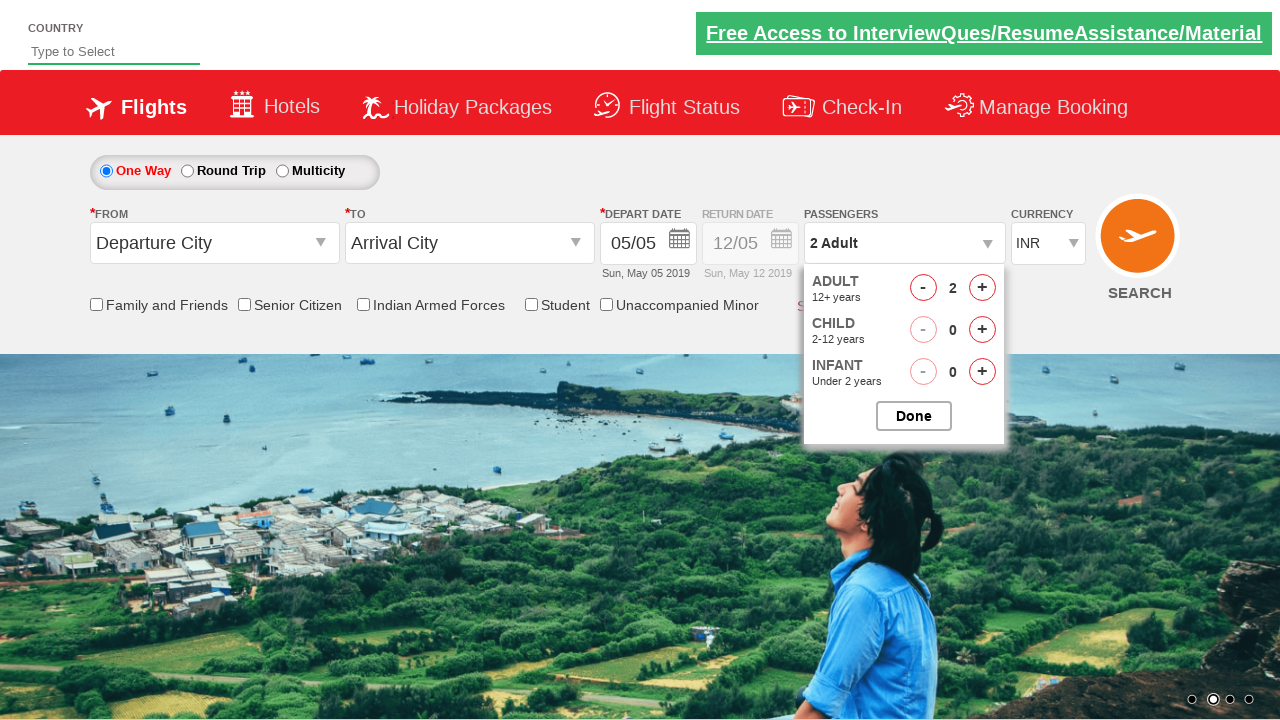

Incremented adult count (iteration 2 of 4) at (982, 288) on #hrefIncAdt
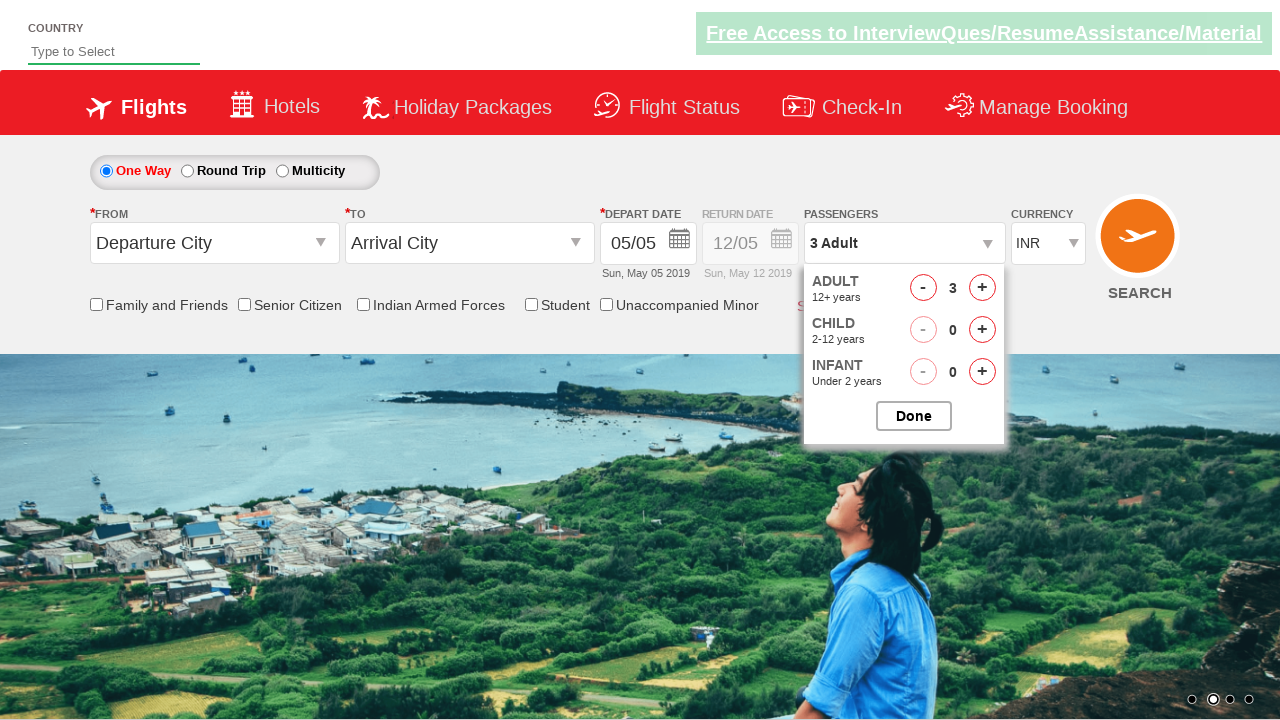

Incremented adult count (iteration 3 of 4) at (982, 288) on #hrefIncAdt
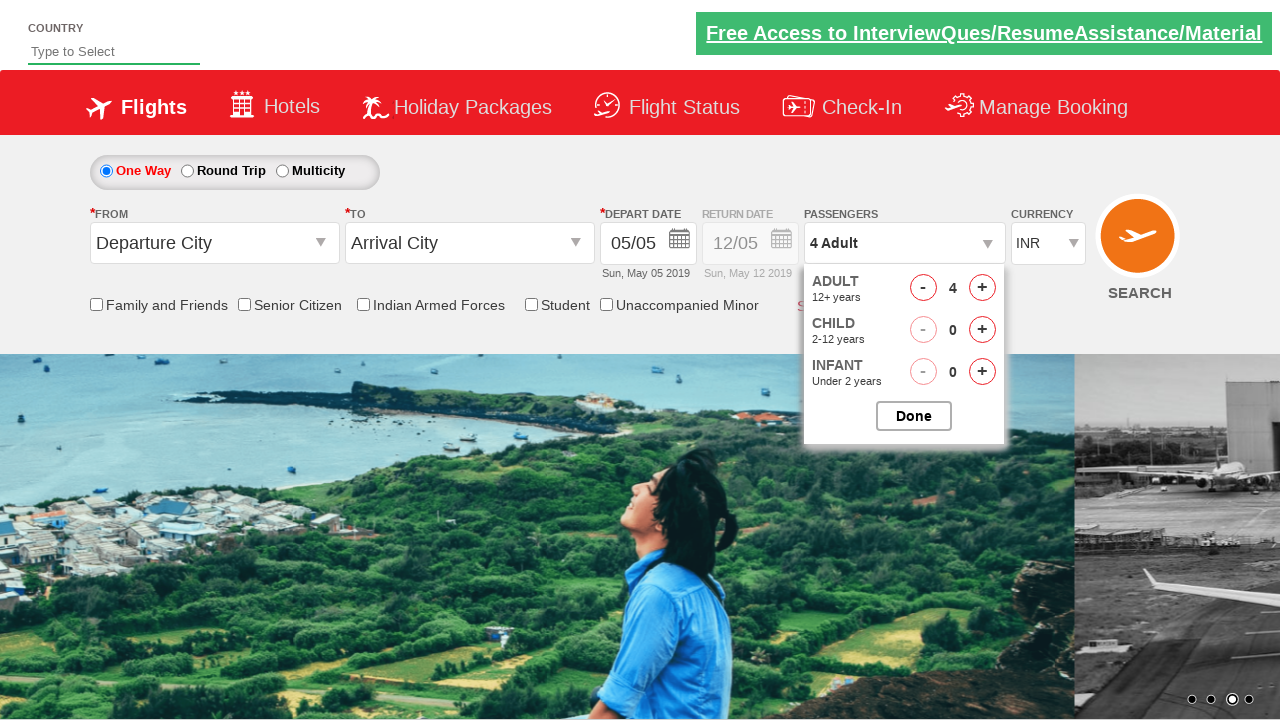

Incremented adult count (iteration 4 of 4) at (982, 288) on #hrefIncAdt
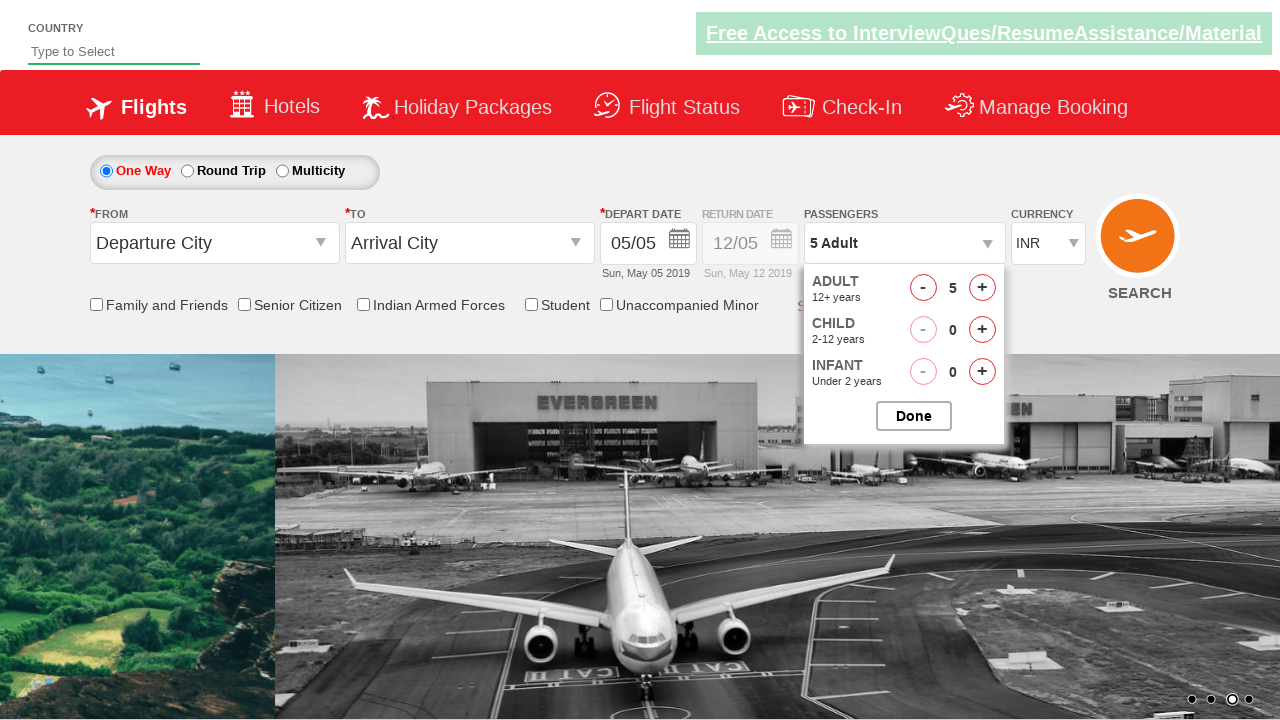

Closed the passenger options panel at (914, 416) on #btnclosepaxoption
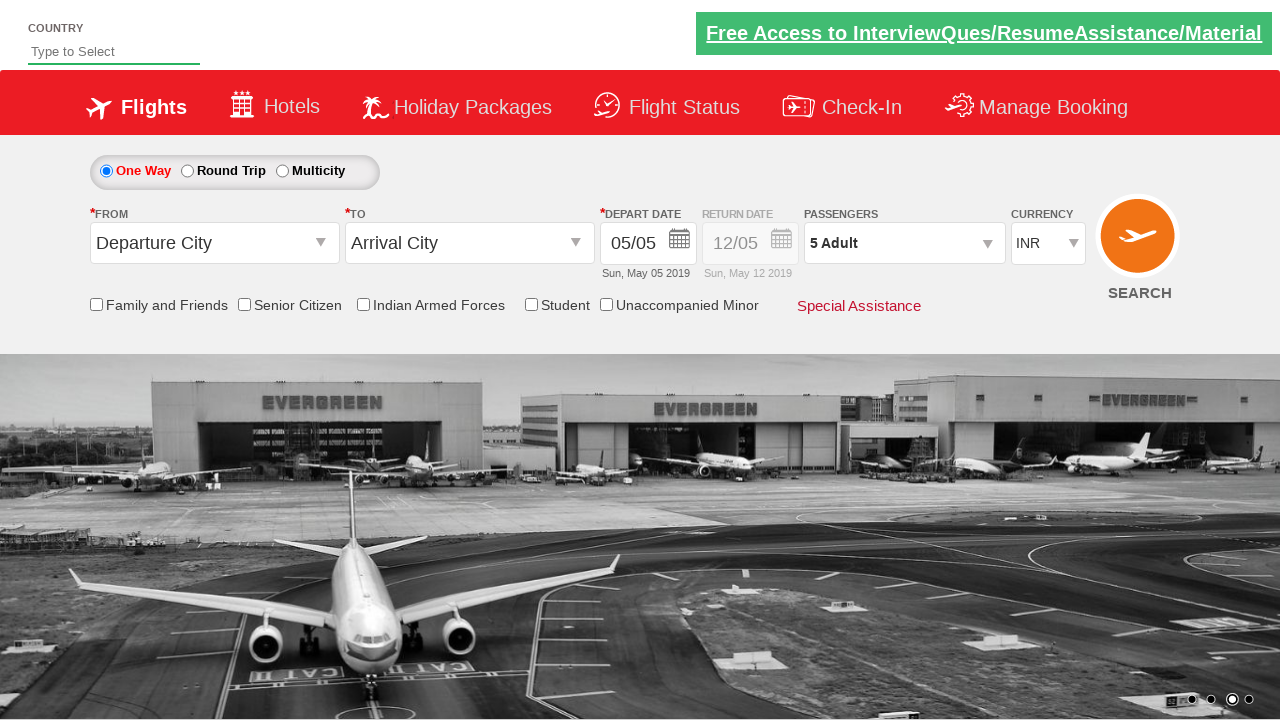

Verified the passenger info dropdown is visible with updated passenger count
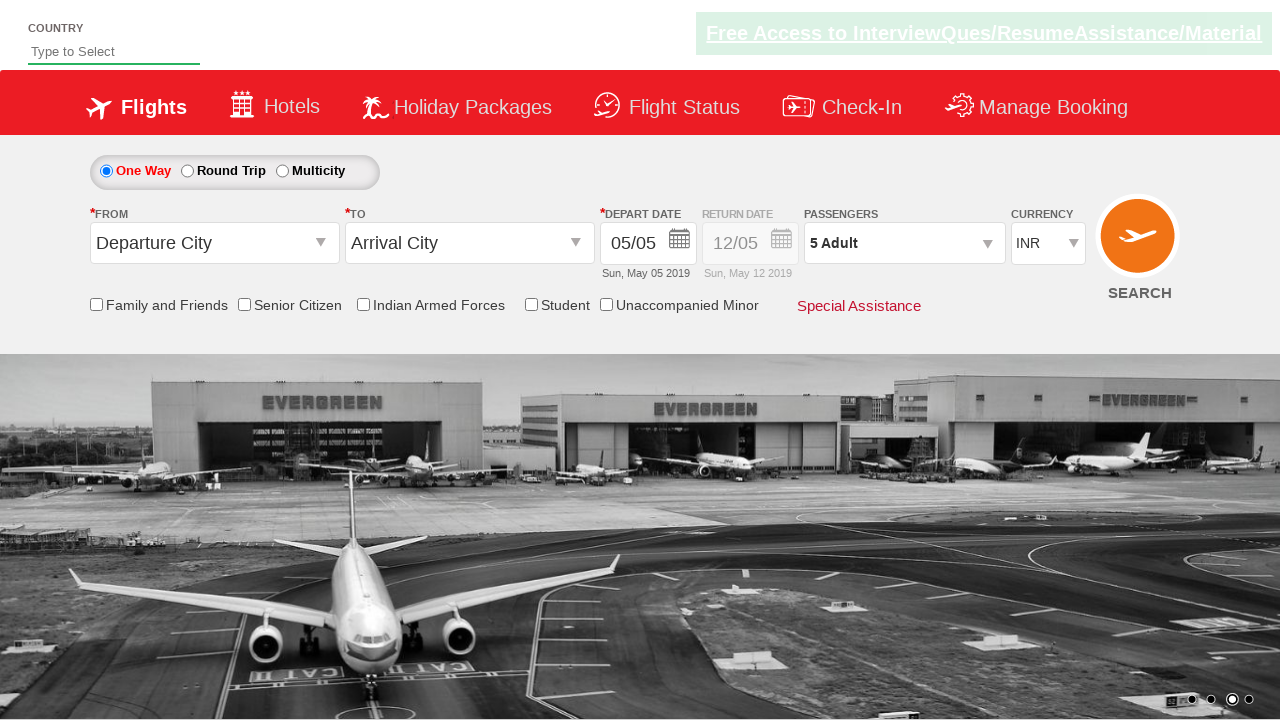

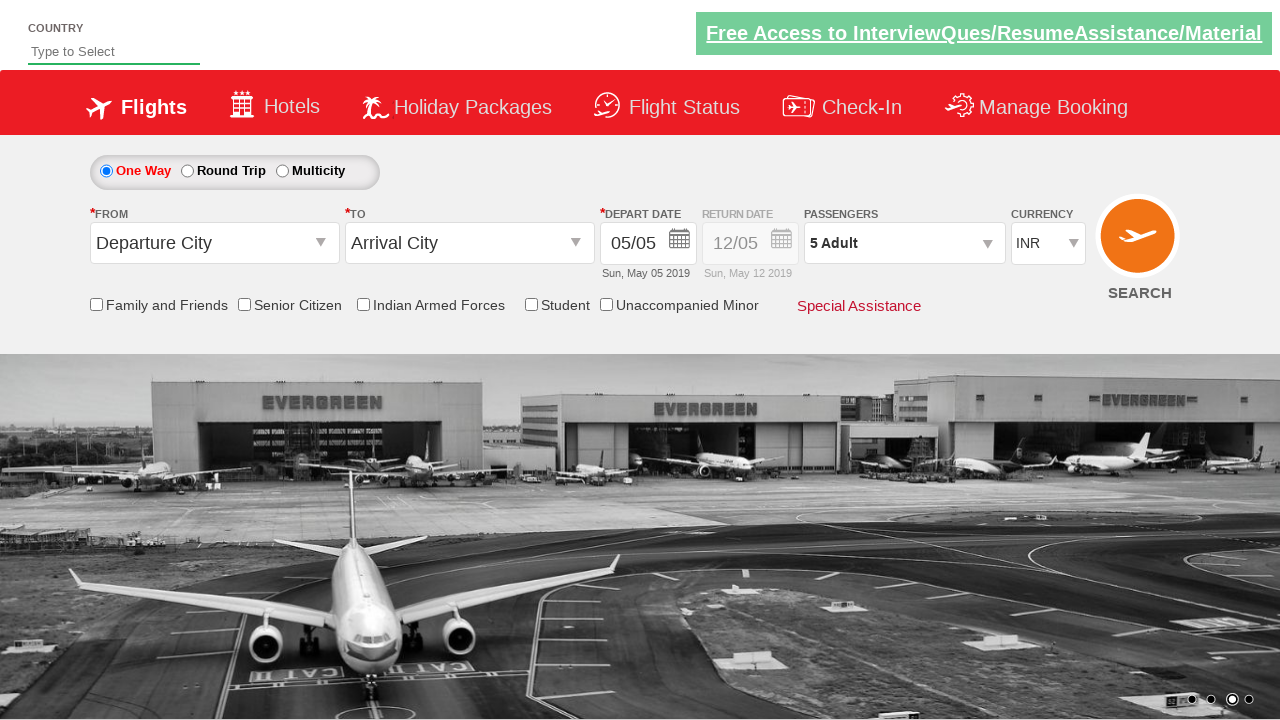